Tests that checkbox two can be unchecked by clicking on it, verifying its initial checked state and final unchecked state

Starting URL: https://the-internet.herokuapp.com/checkboxes

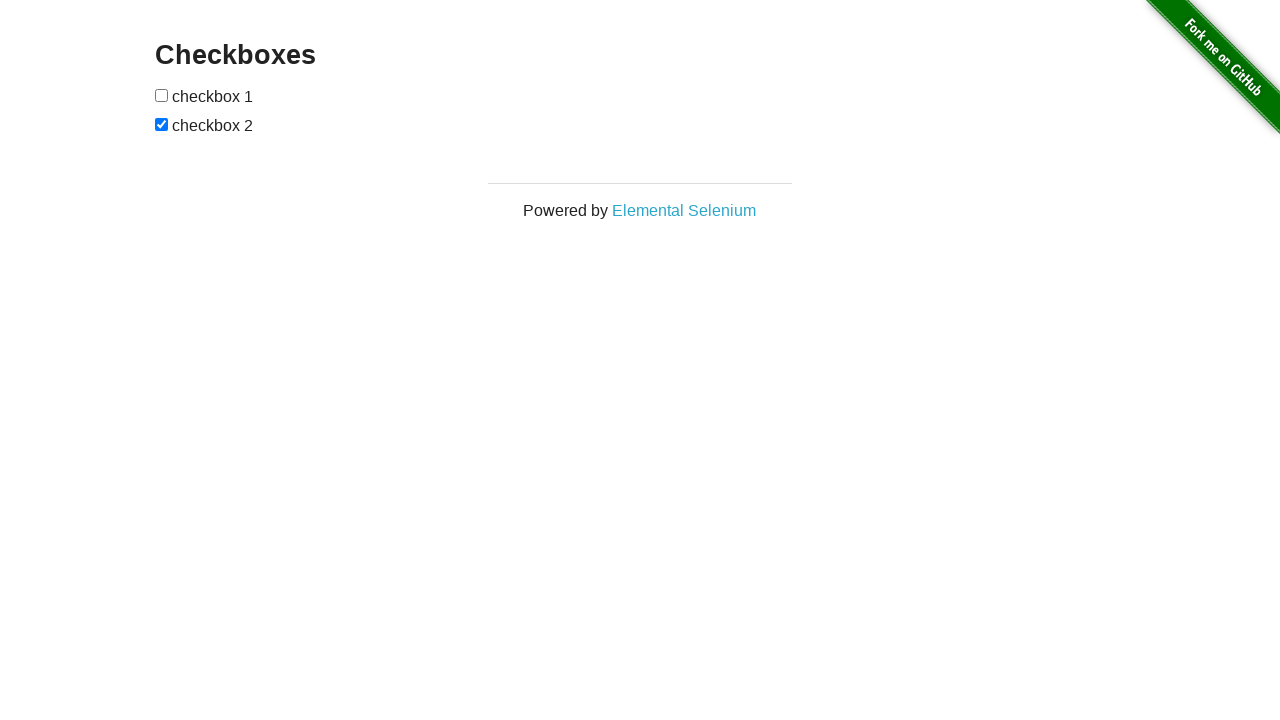

Located checkbox two element
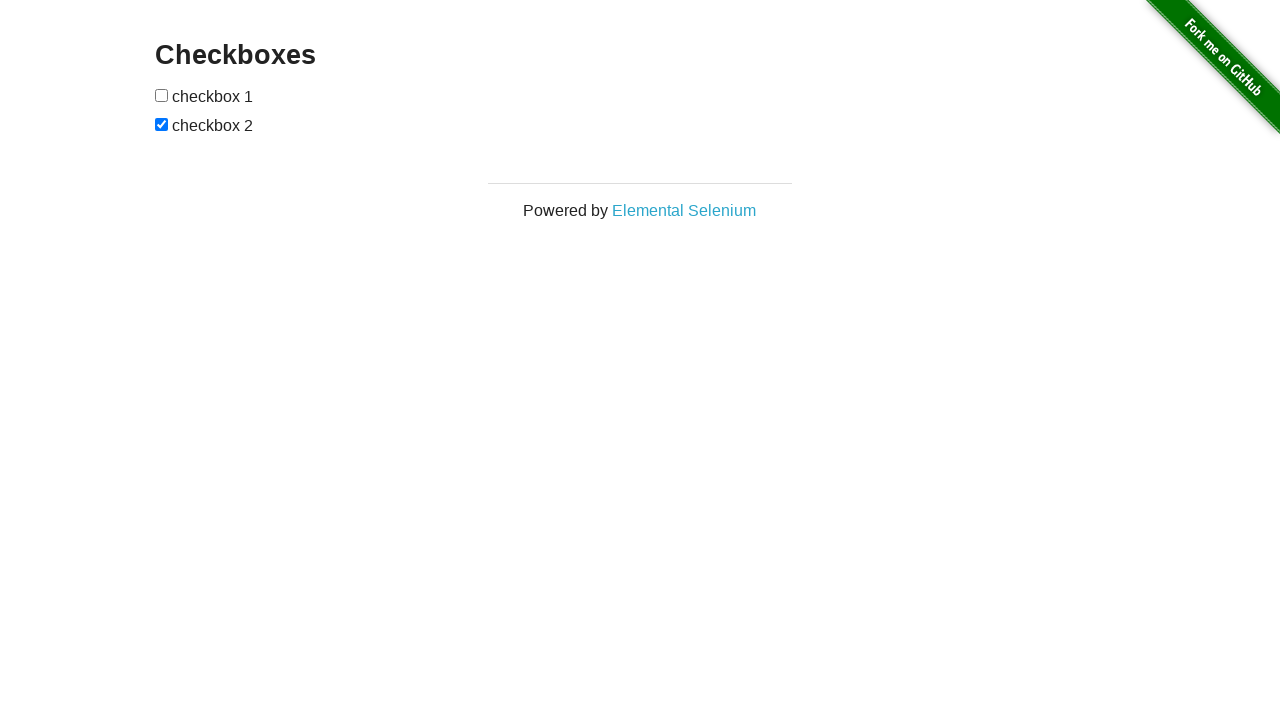

Verified checkbox two is initially checked
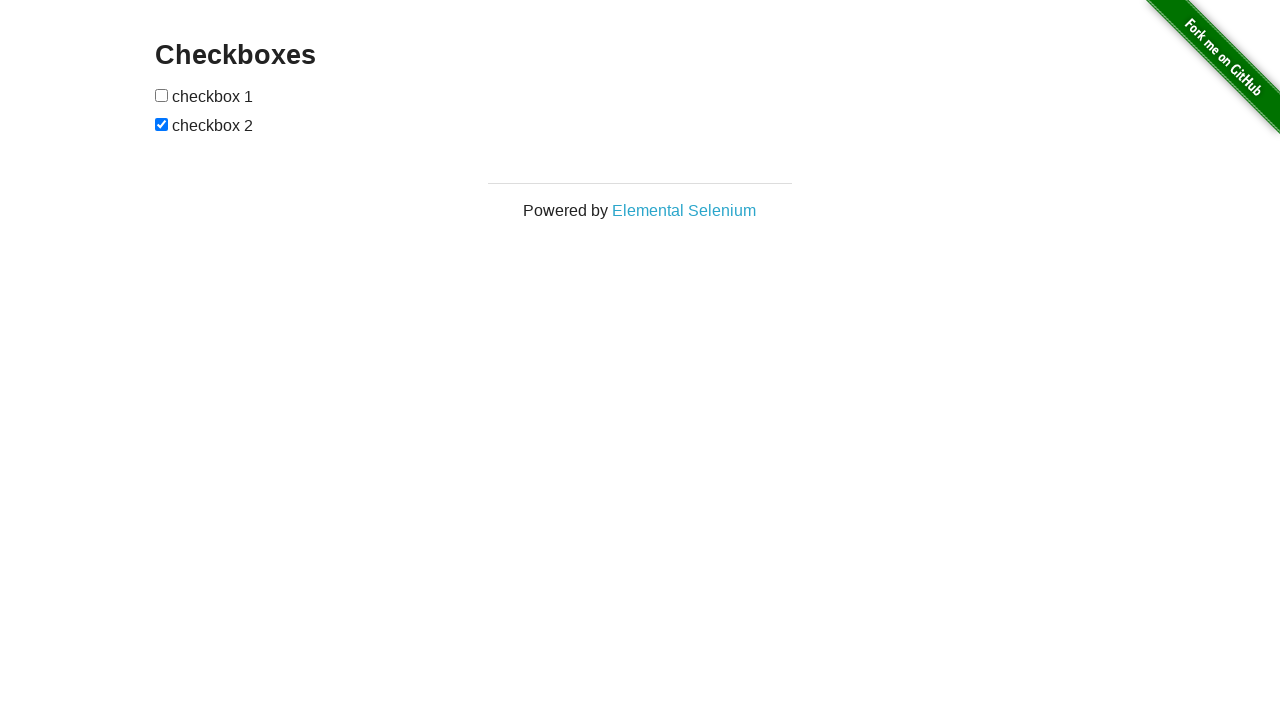

Clicked checkbox two to uncheck it at (162, 124) on xpath=//form[@id='checkboxes']/input[2]
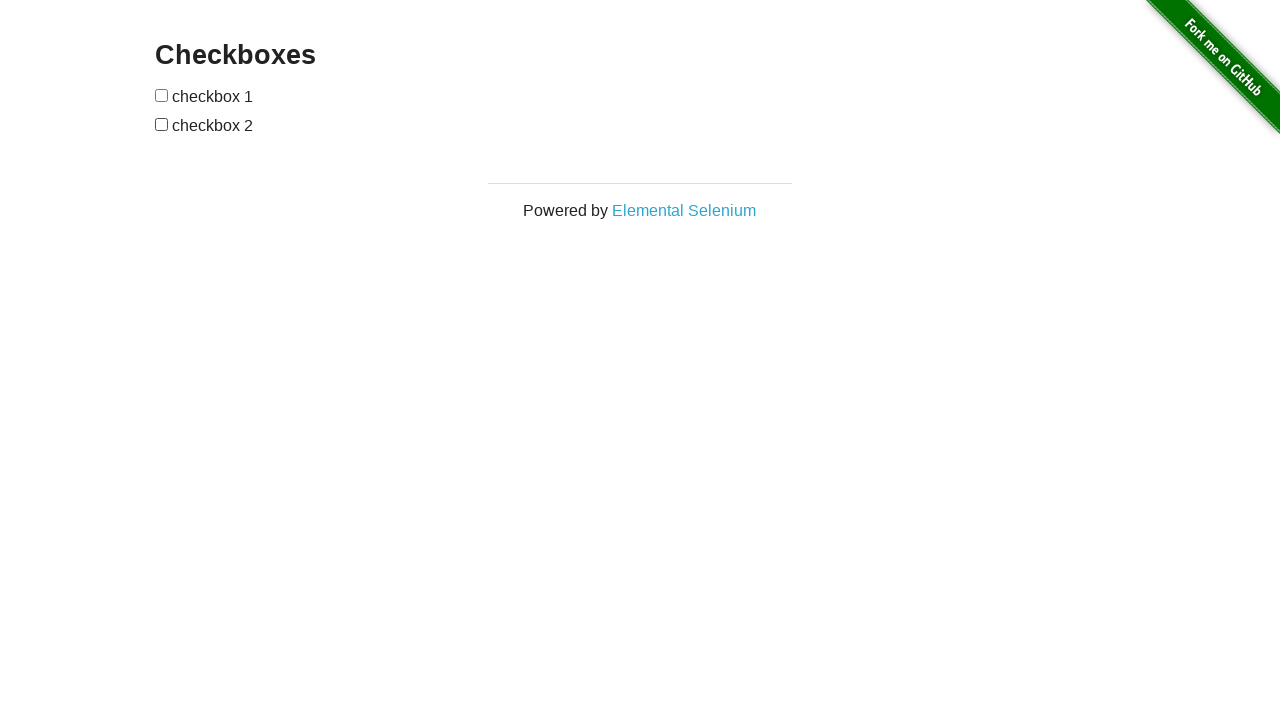

Verified checkbox two is now unchecked
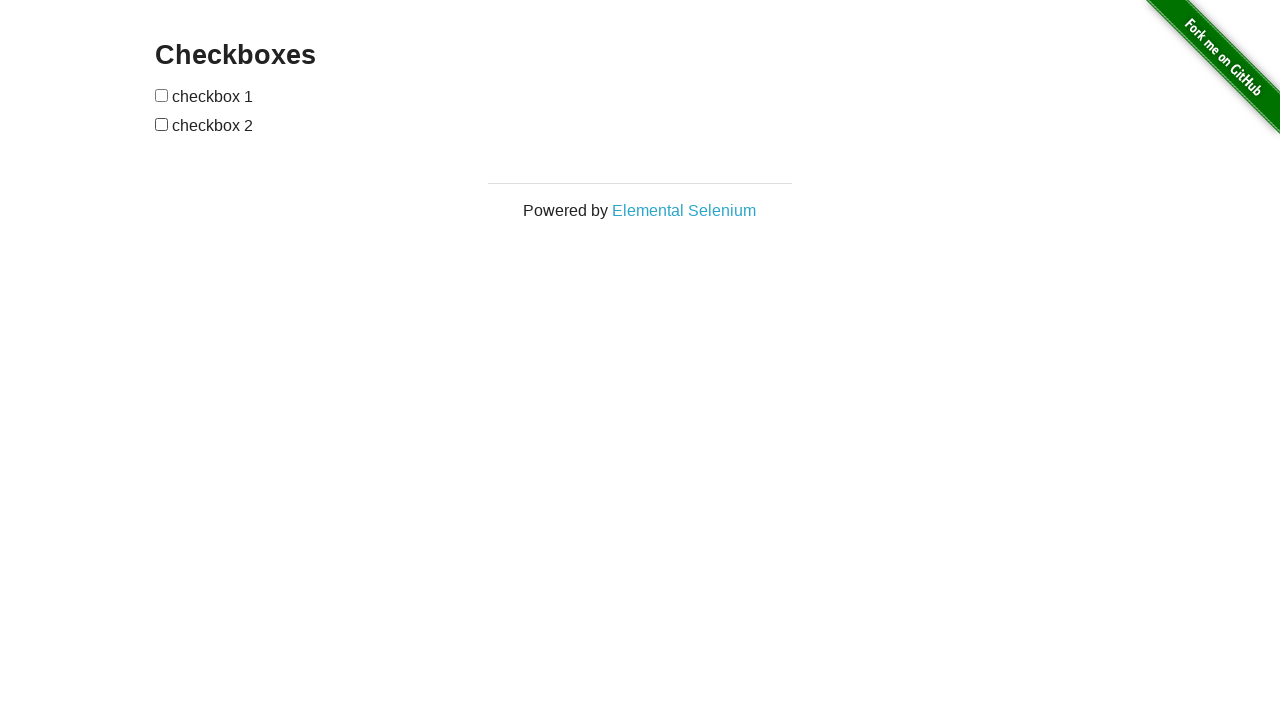

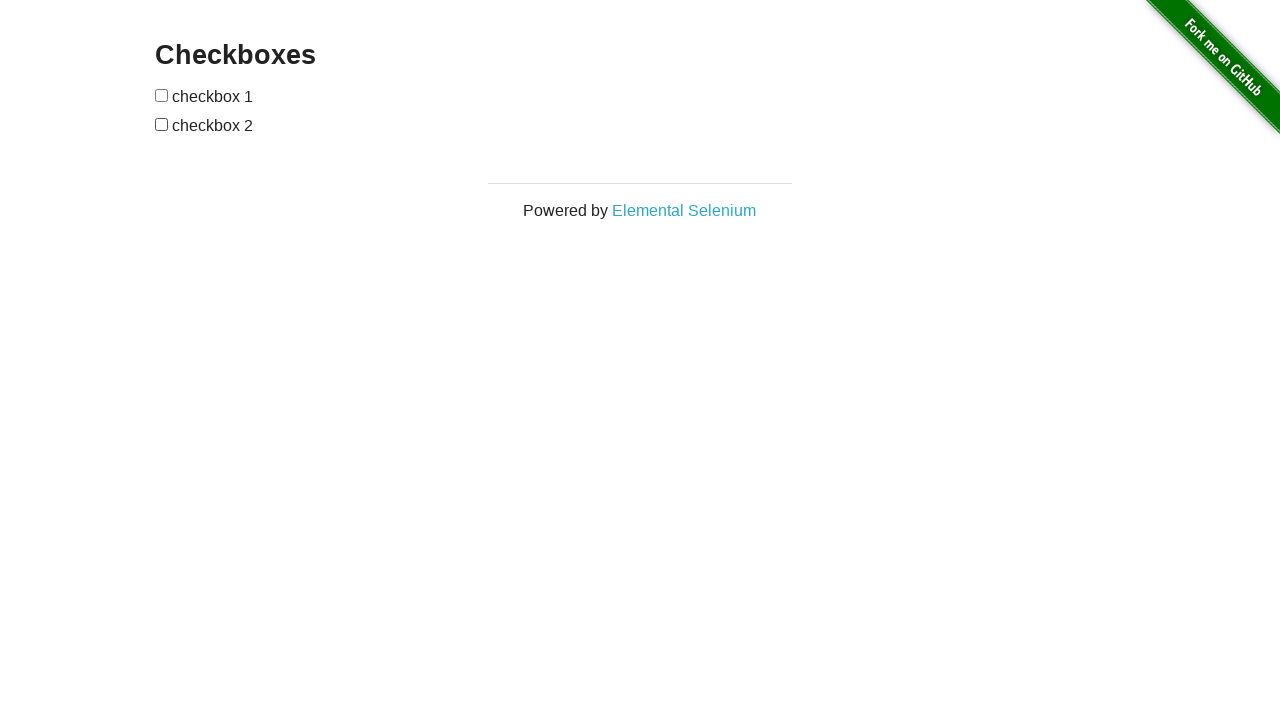